Tests a math problem form by reading two numbers from the page, calculating their sum, selecting the answer from a dropdown, and submitting the form

Starting URL: http://suninjuly.github.io/selects1.html

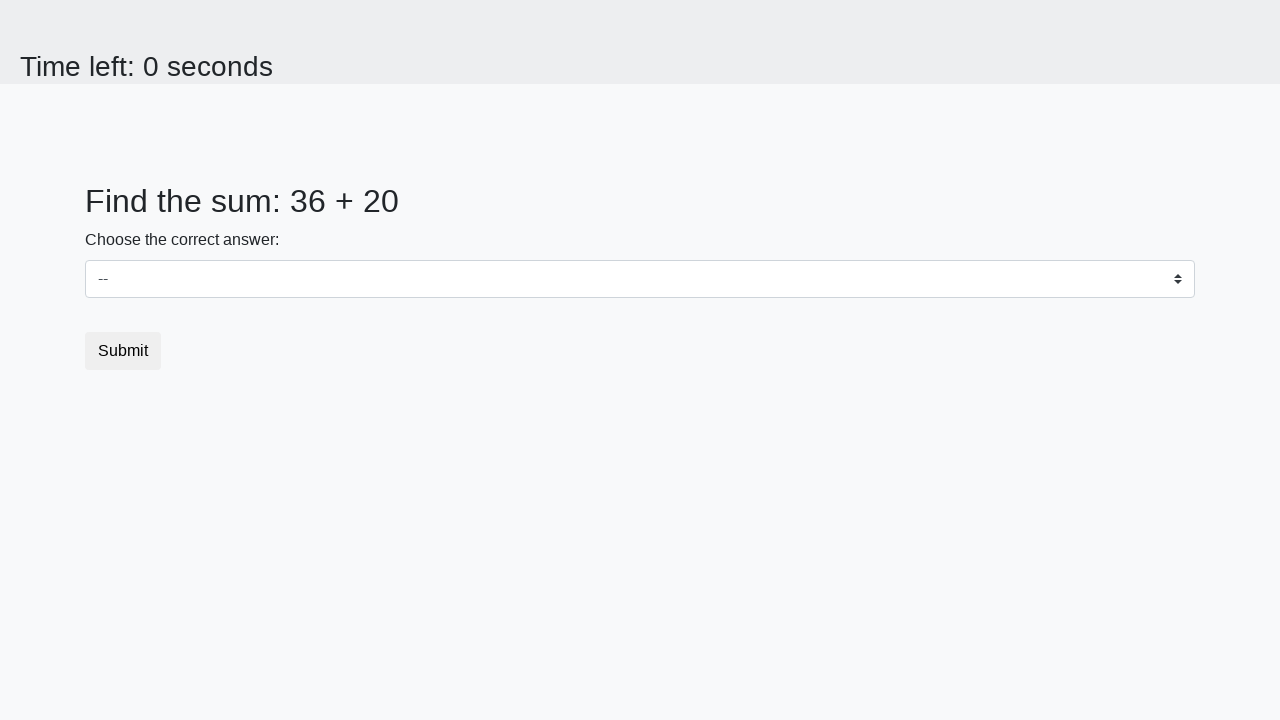

Read first number from page
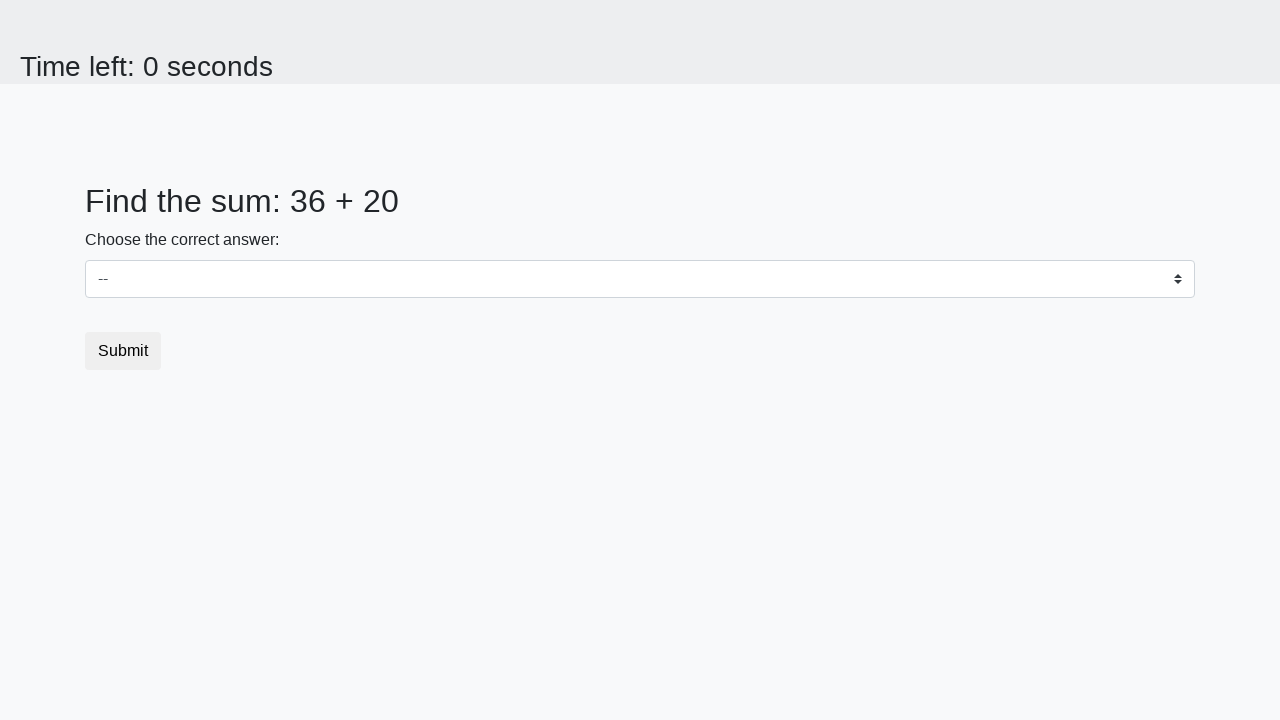

Read second number from page
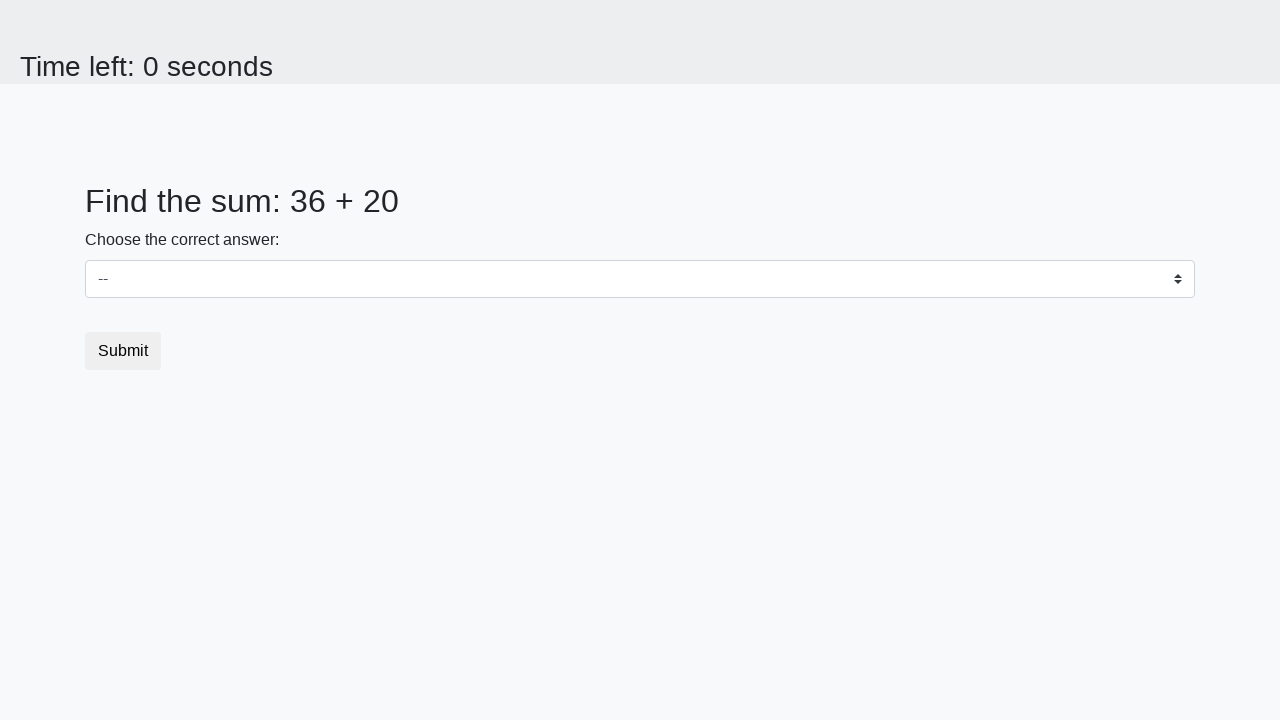

Calculated sum of 36 + 20 = 56
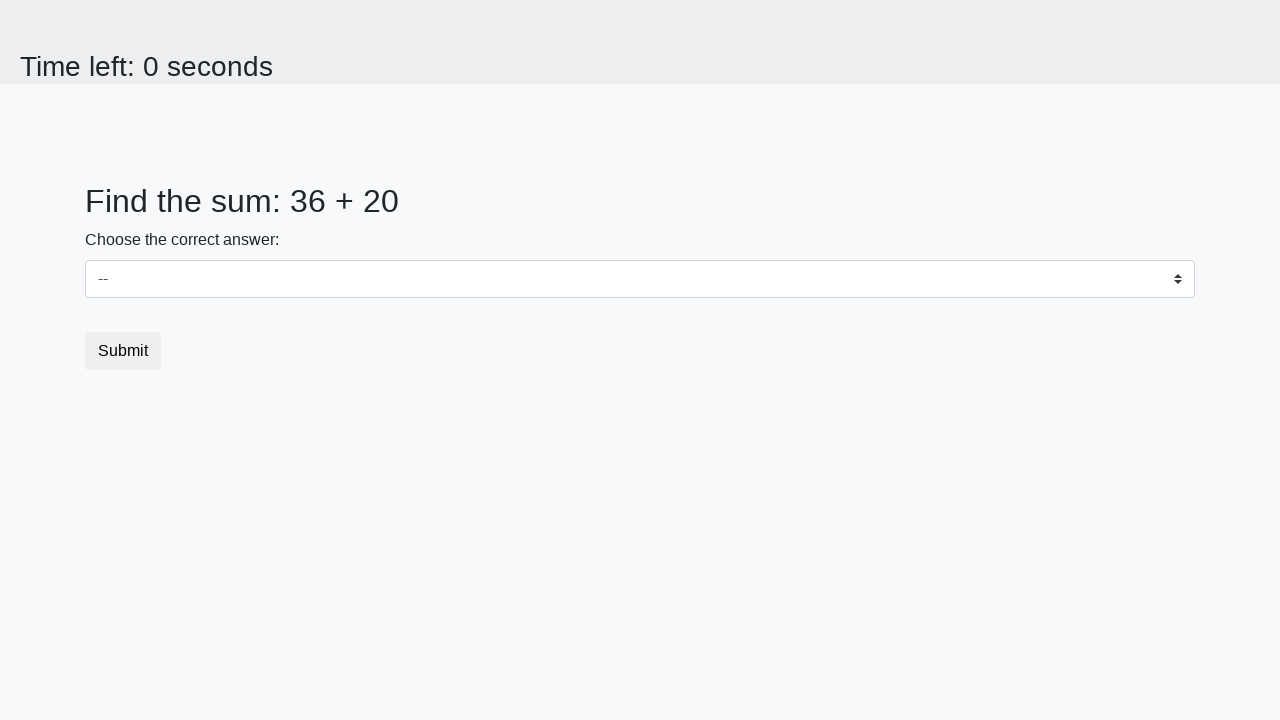

Selected answer '56' from dropdown on select
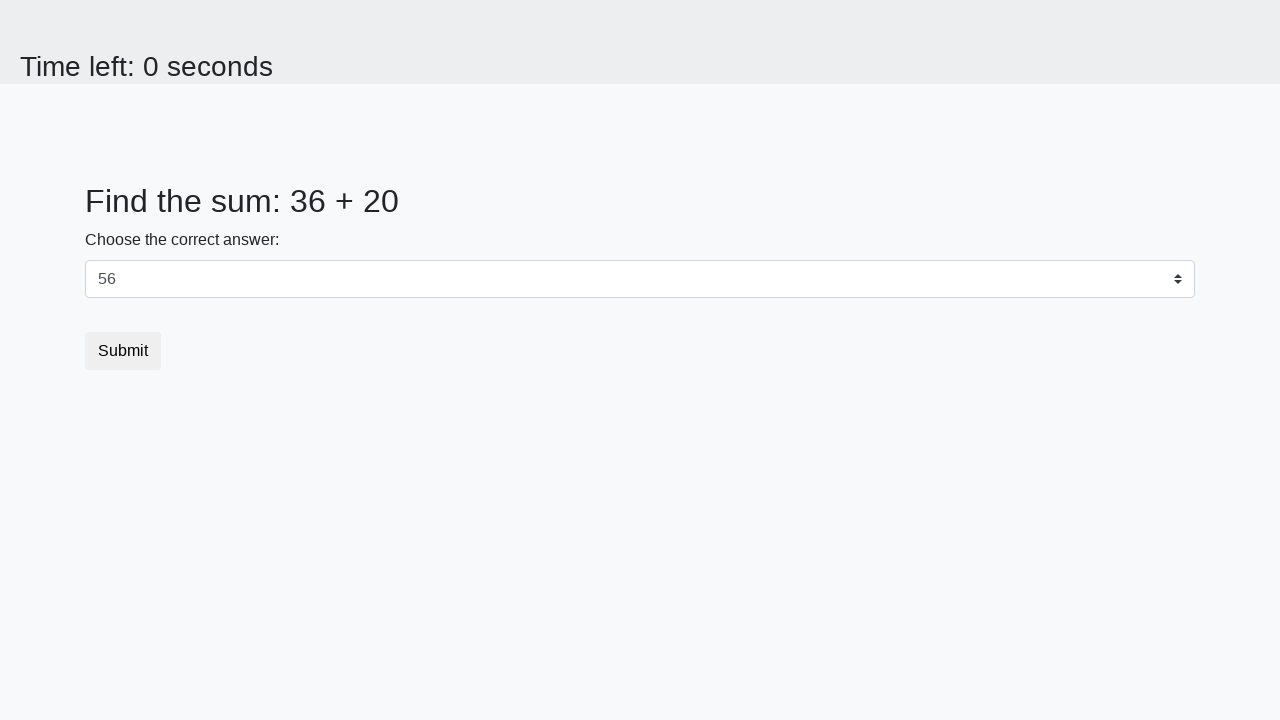

Clicked submit button at (123, 351) on button
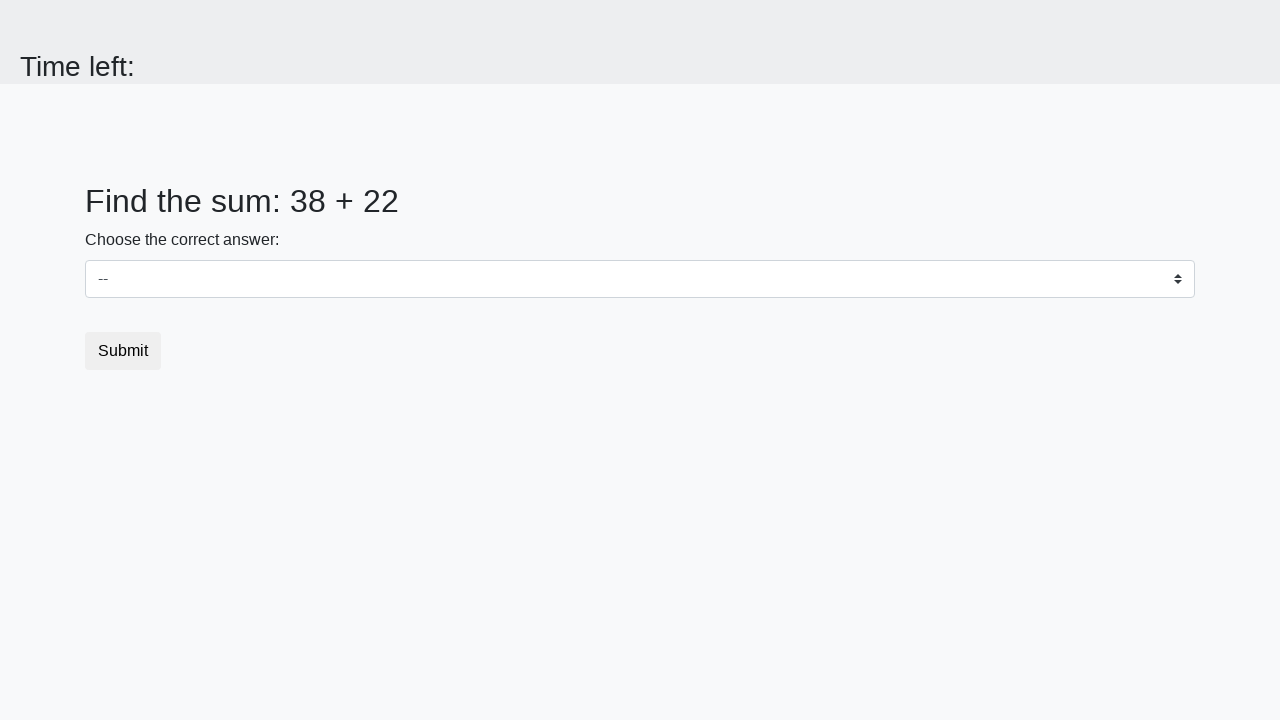

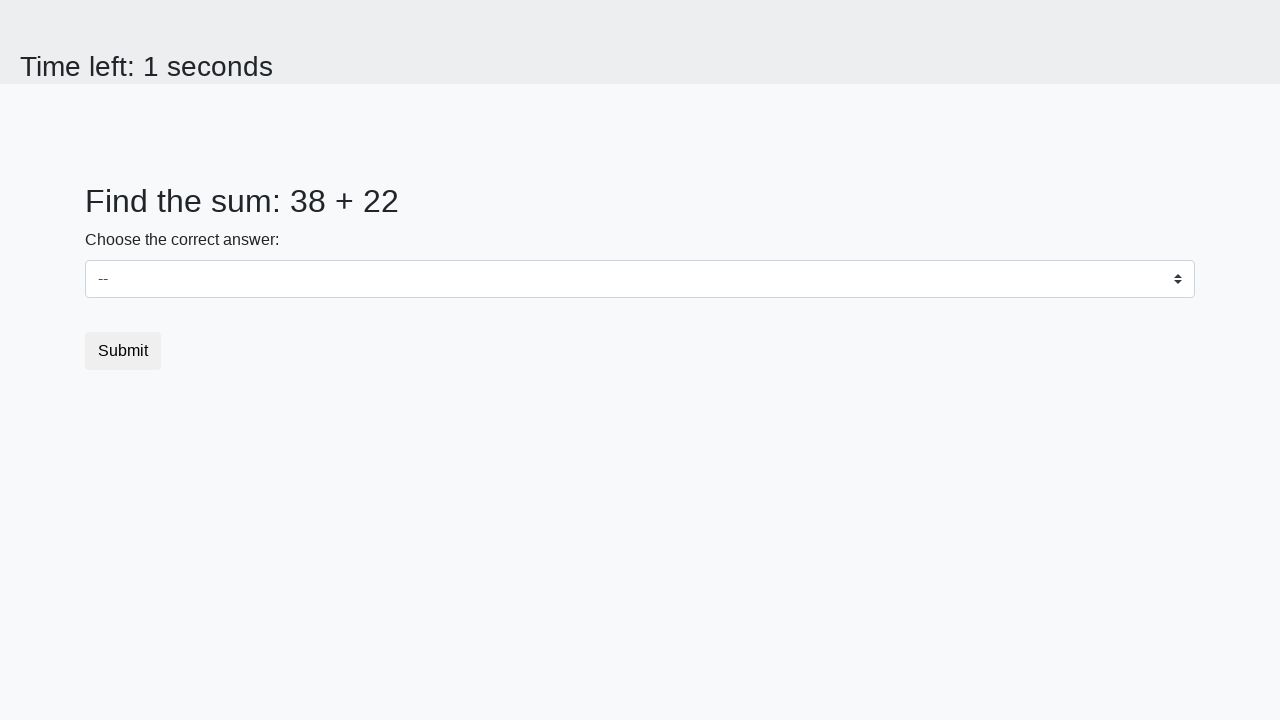